Tests login form validation by clicking the login button without entering credentials and verifying that error messages are displayed for the empty username and password fields.

Starting URL: https://beta.docuport.app

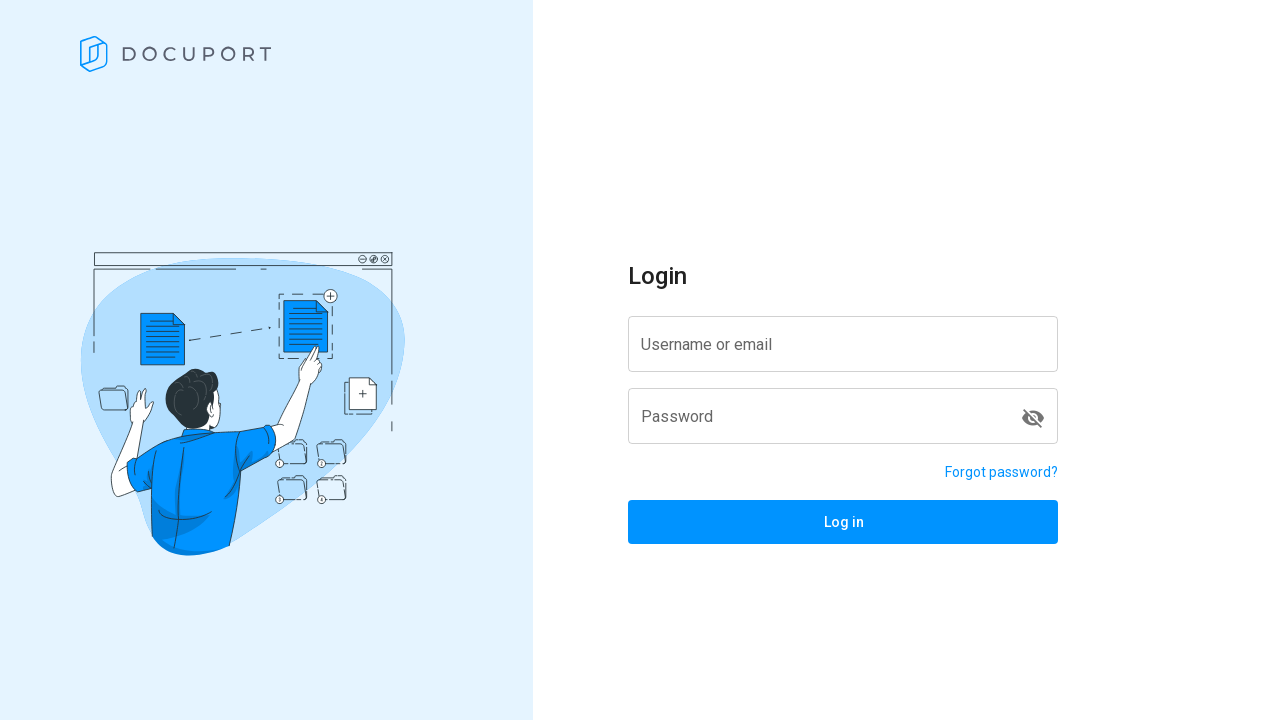

Waited for login form to load - username label selector found
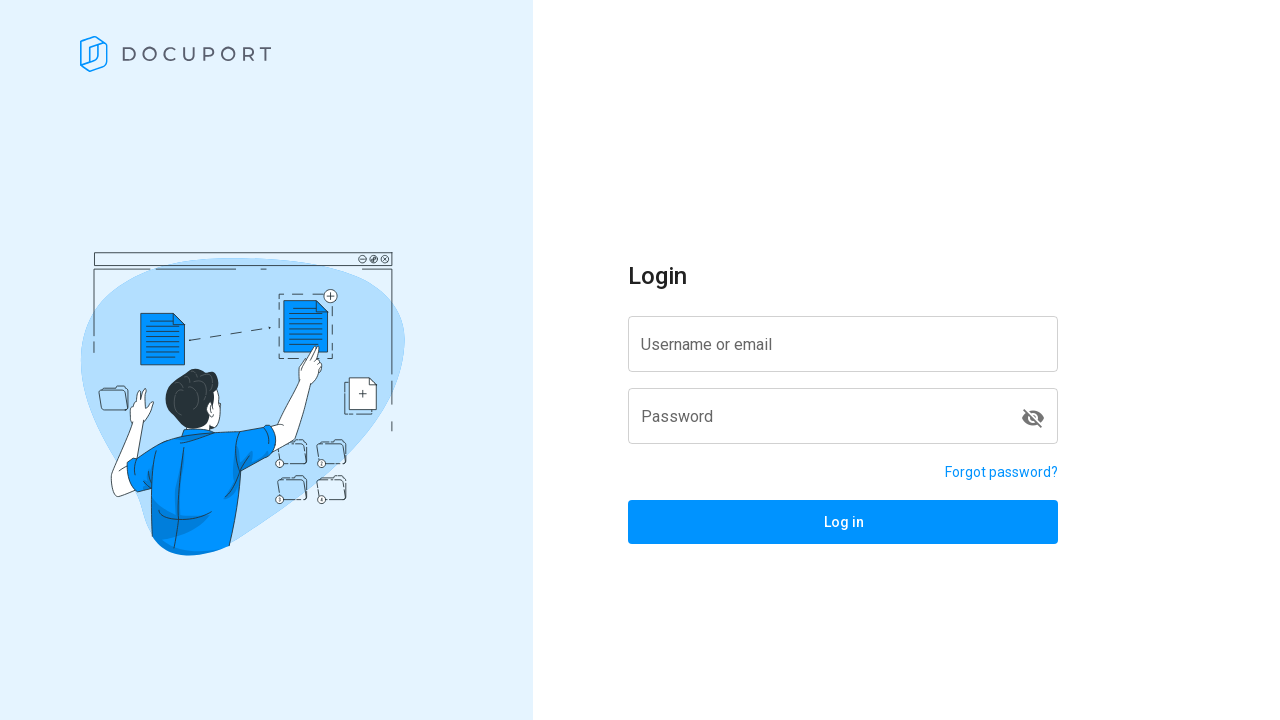

Located username label element
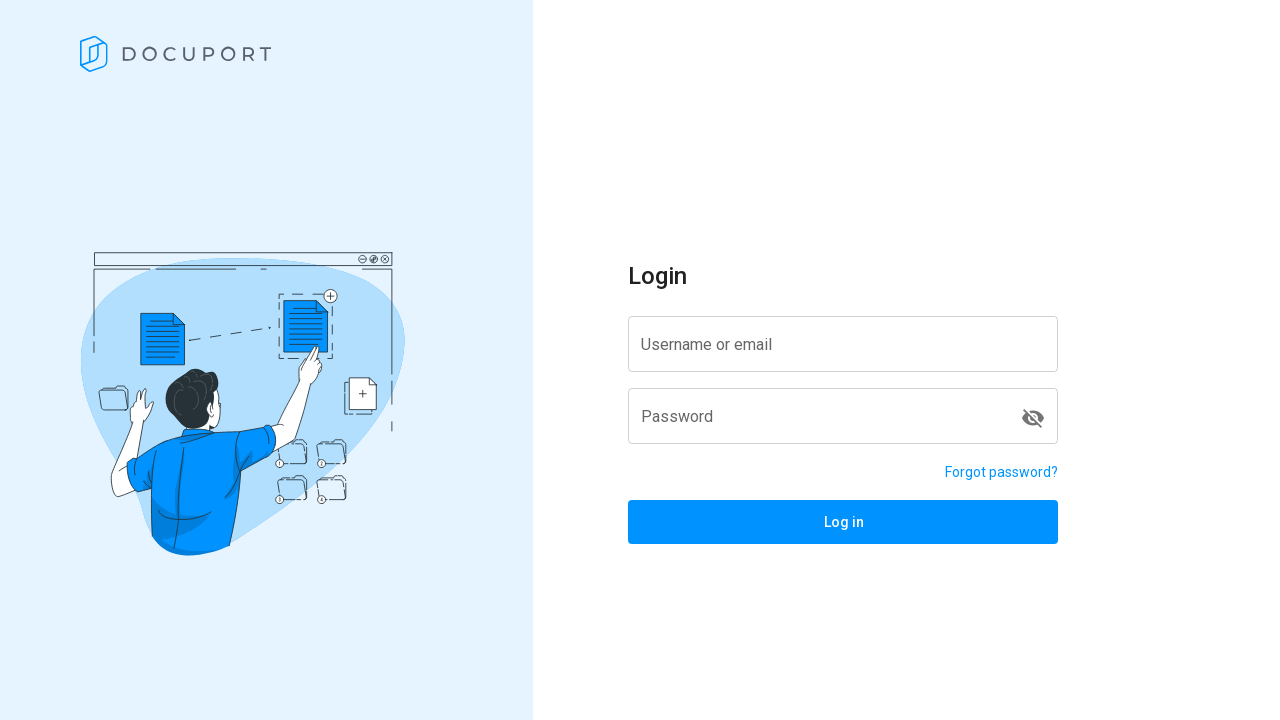

Username label is now visible and ready
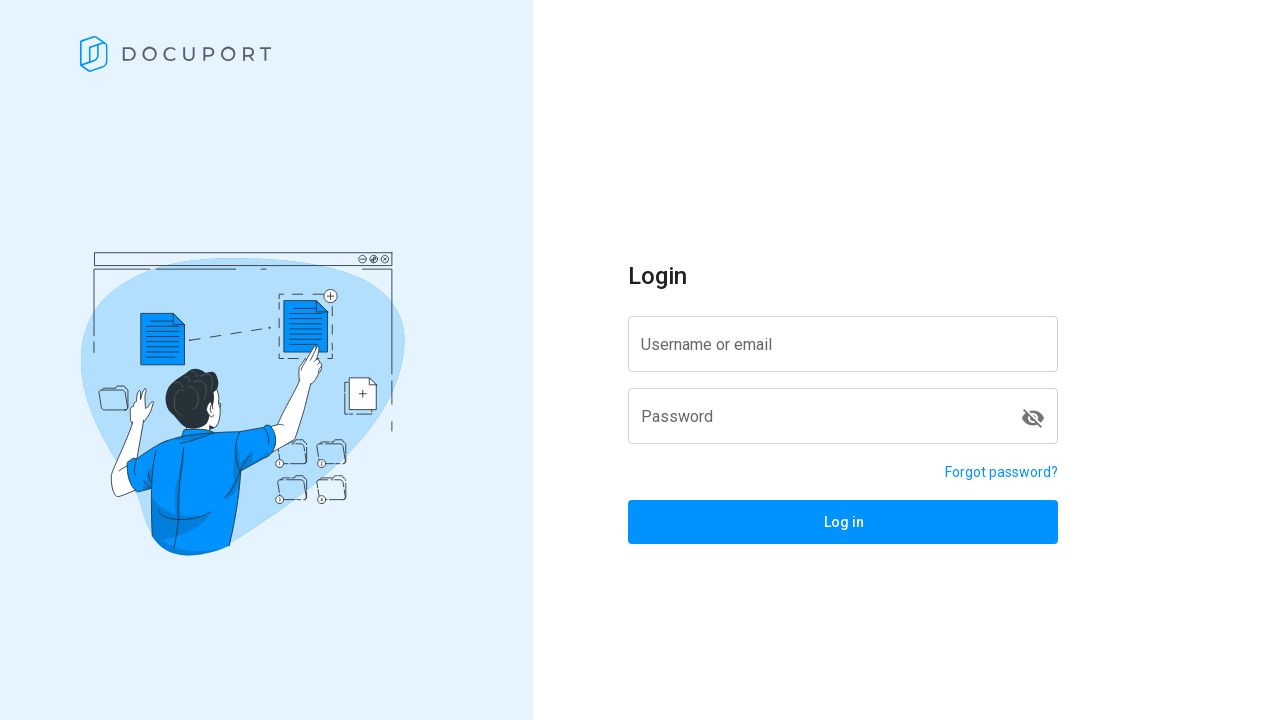

Located password label element
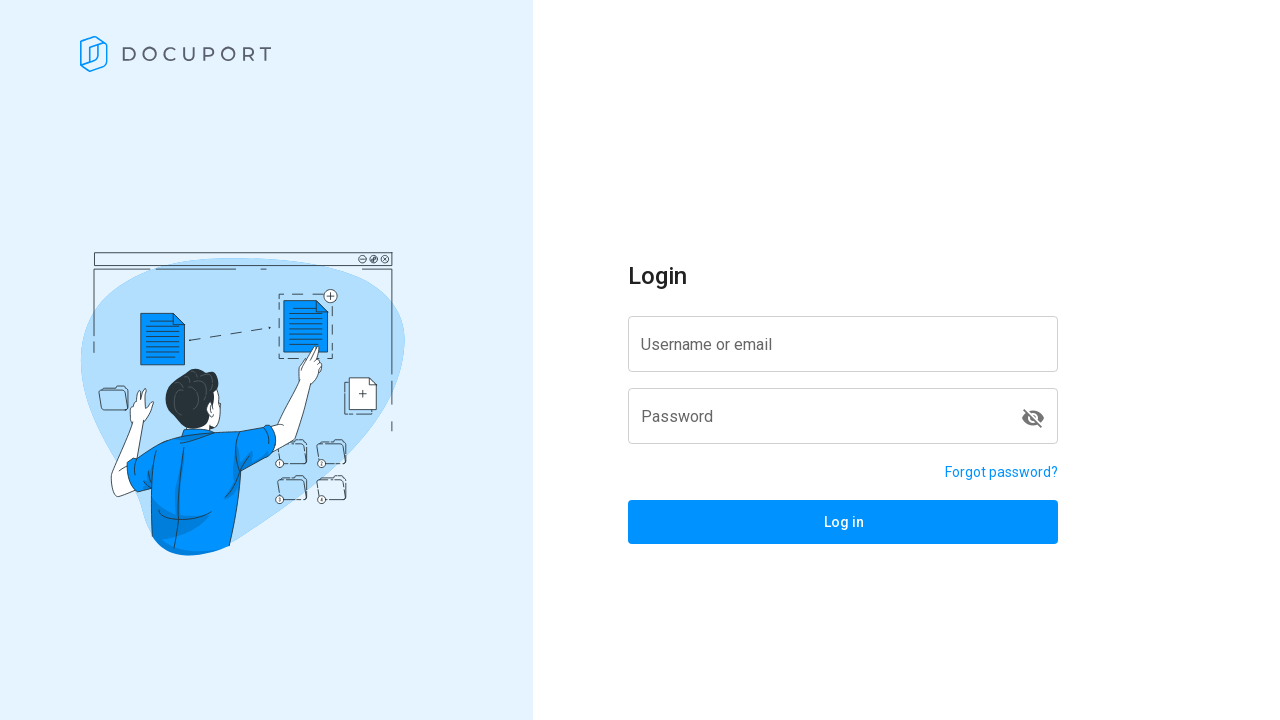

Password label is now visible and ready
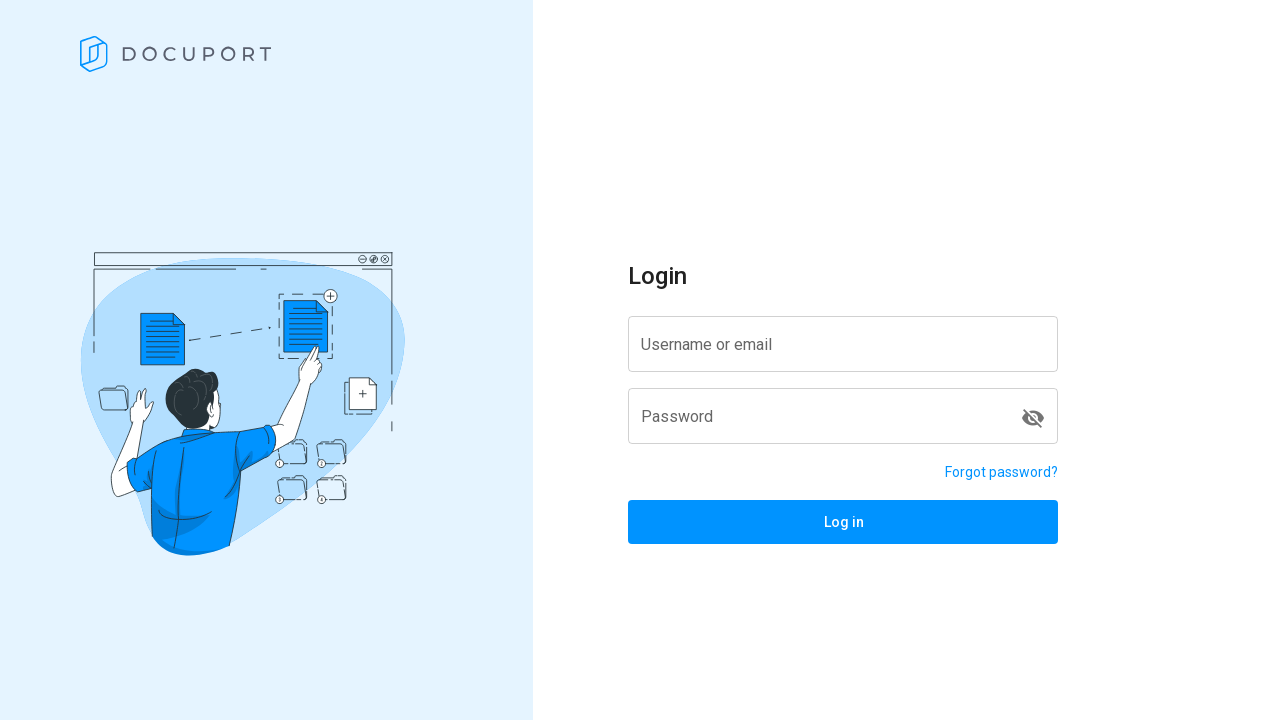

Clicked login button without entering credentials at (843, 522) on span.v-btn__content
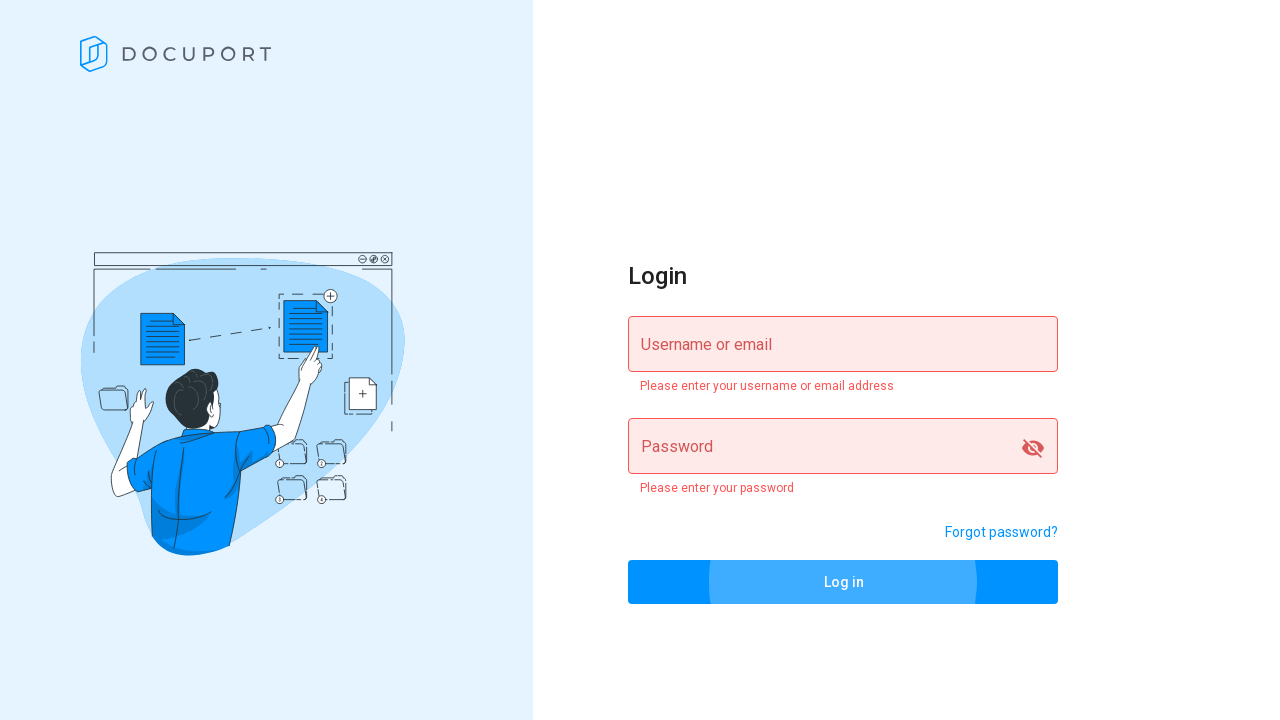

Waited for error messages to appear
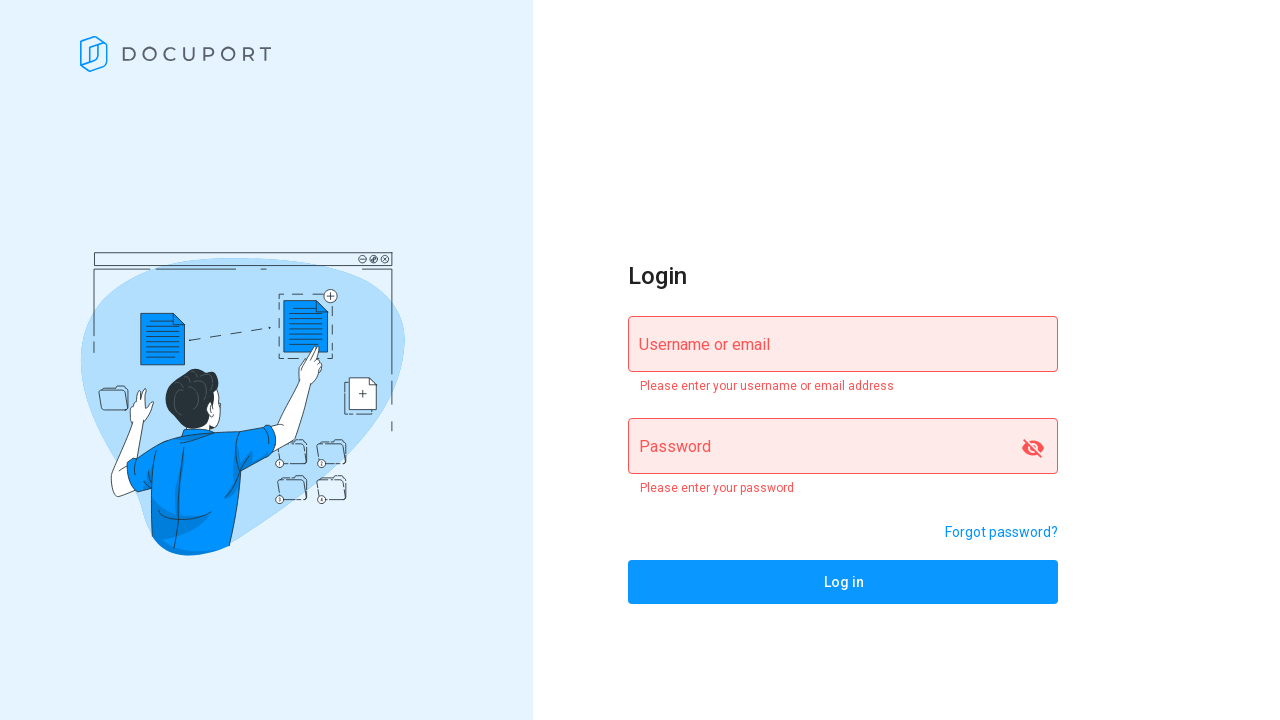

Located error message elements
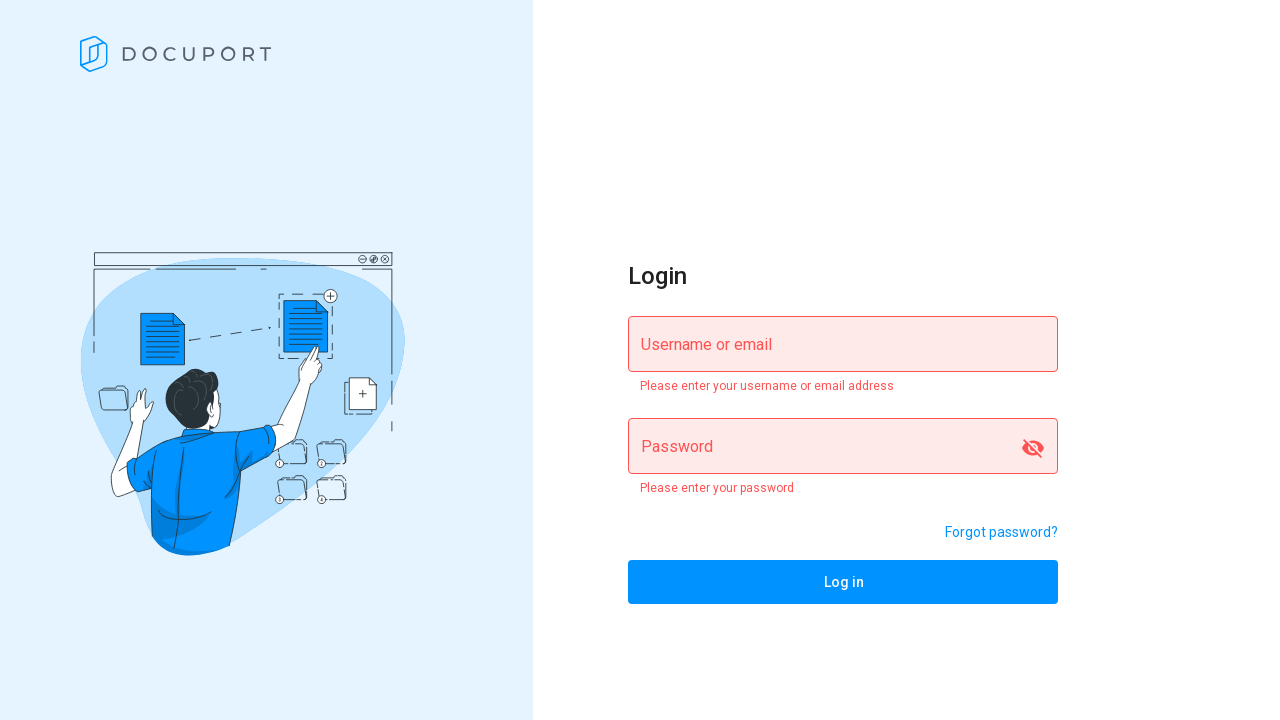

First error message is visible - validation errors displayed for empty username and password fields
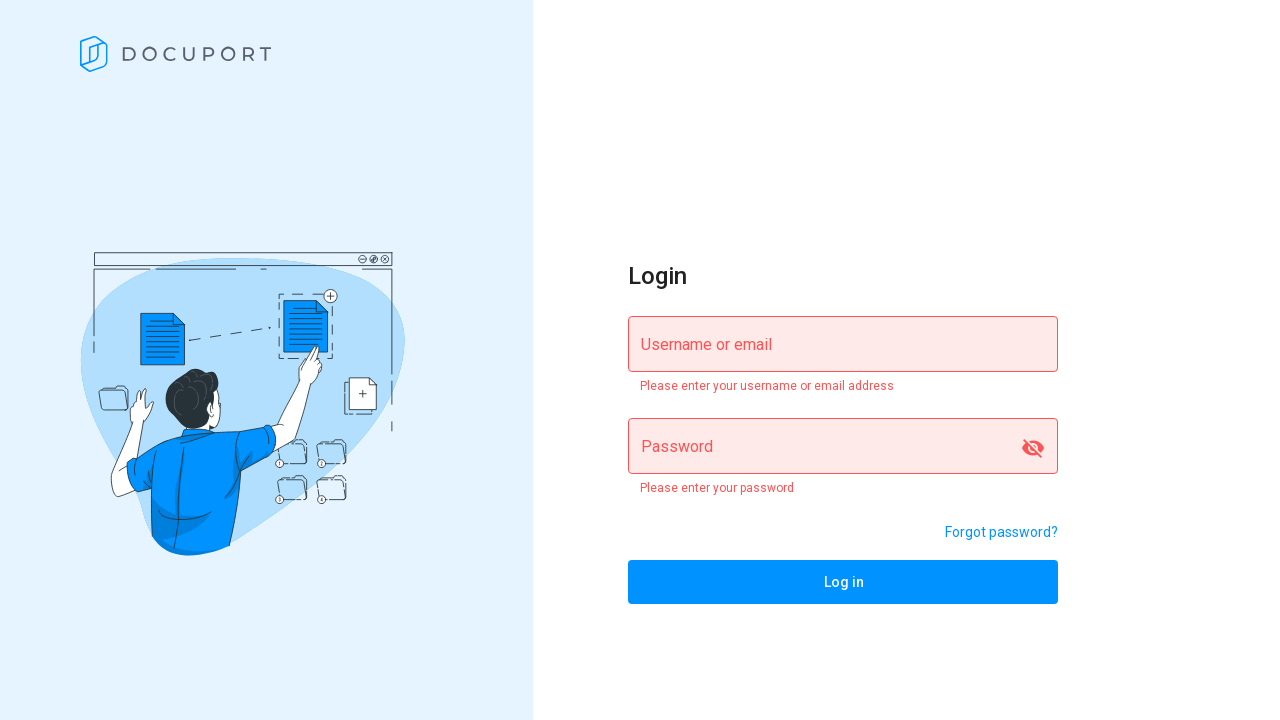

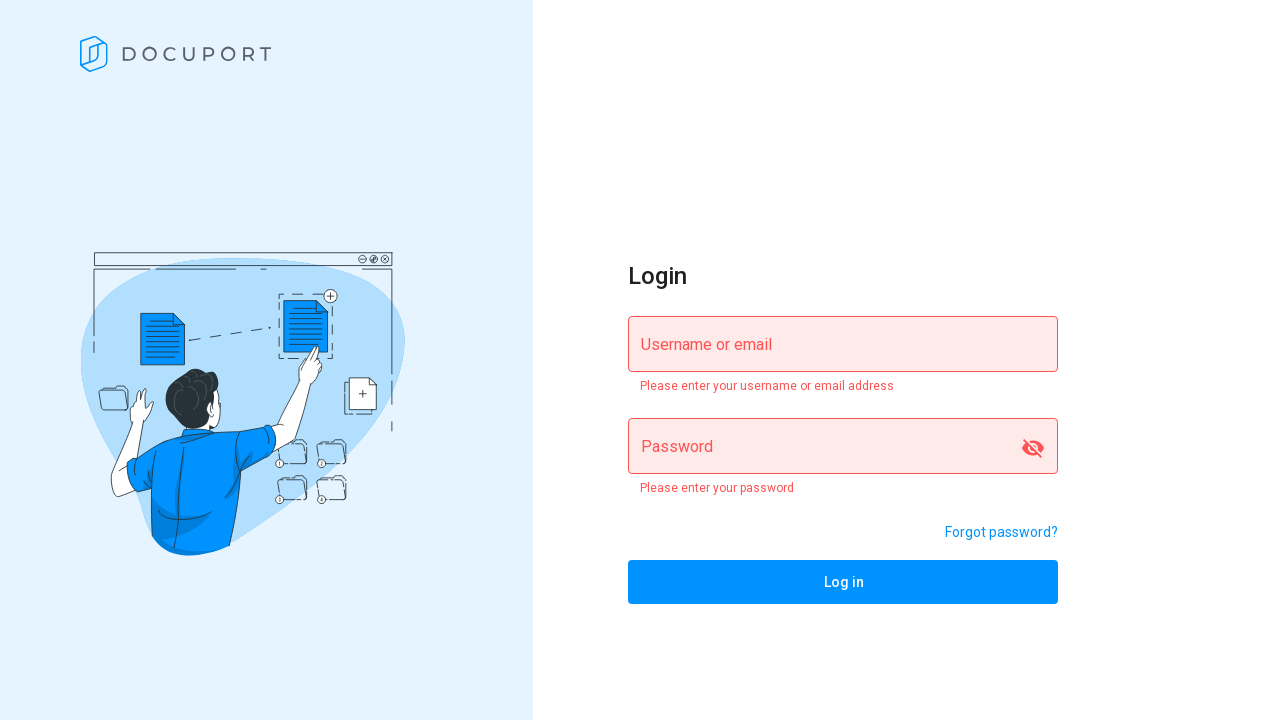